Tests multi-select dropdown functionality by selecting Eclipse and Visual Studio from the IDE dropdown

Starting URL: https://www.hyrtutorials.com/p/html-dropdown-elements-practice.html

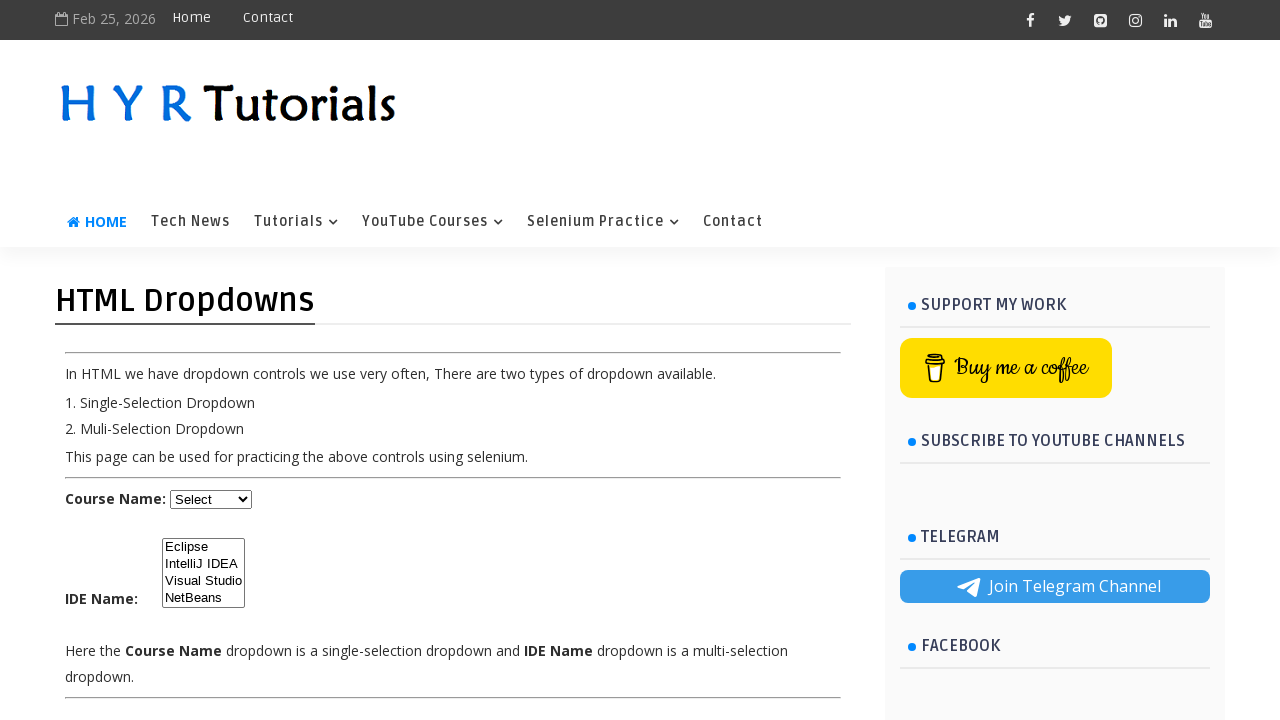

Selected 'Eclipse' from the IDE multi-select dropdown on #ide
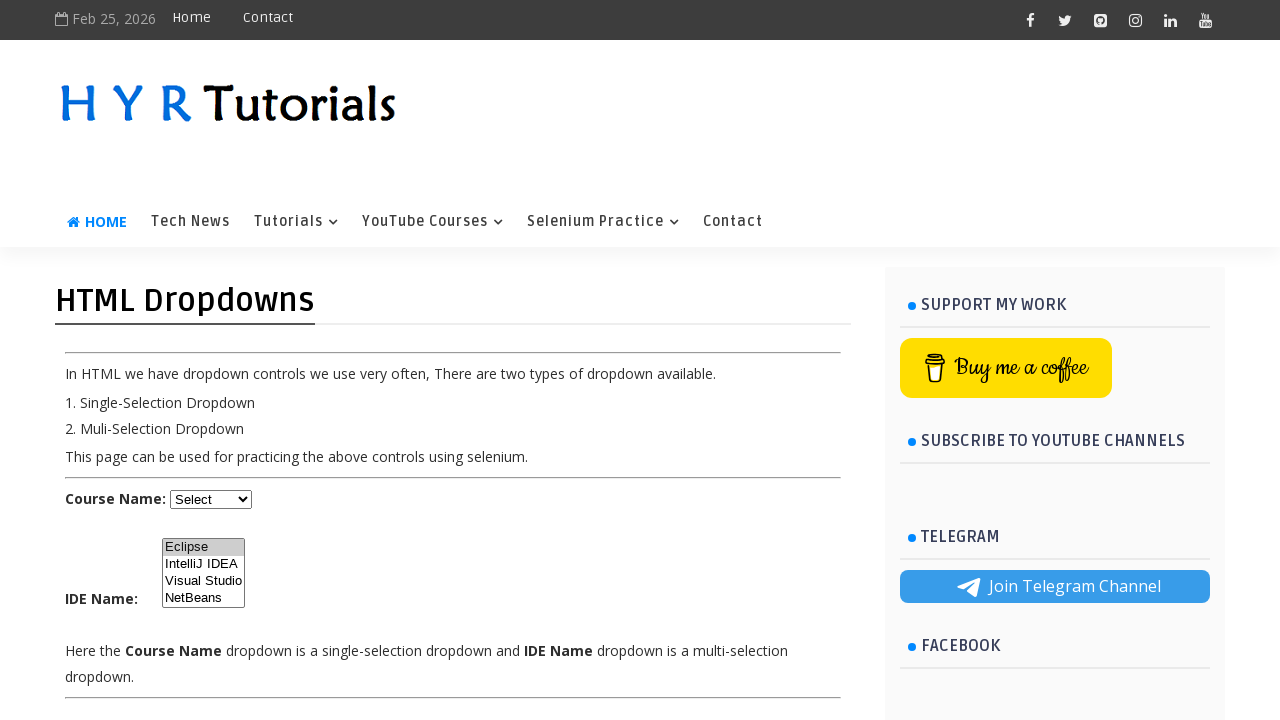

Selected 'Visual Studio' from the IDE multi-select dropdown on #ide
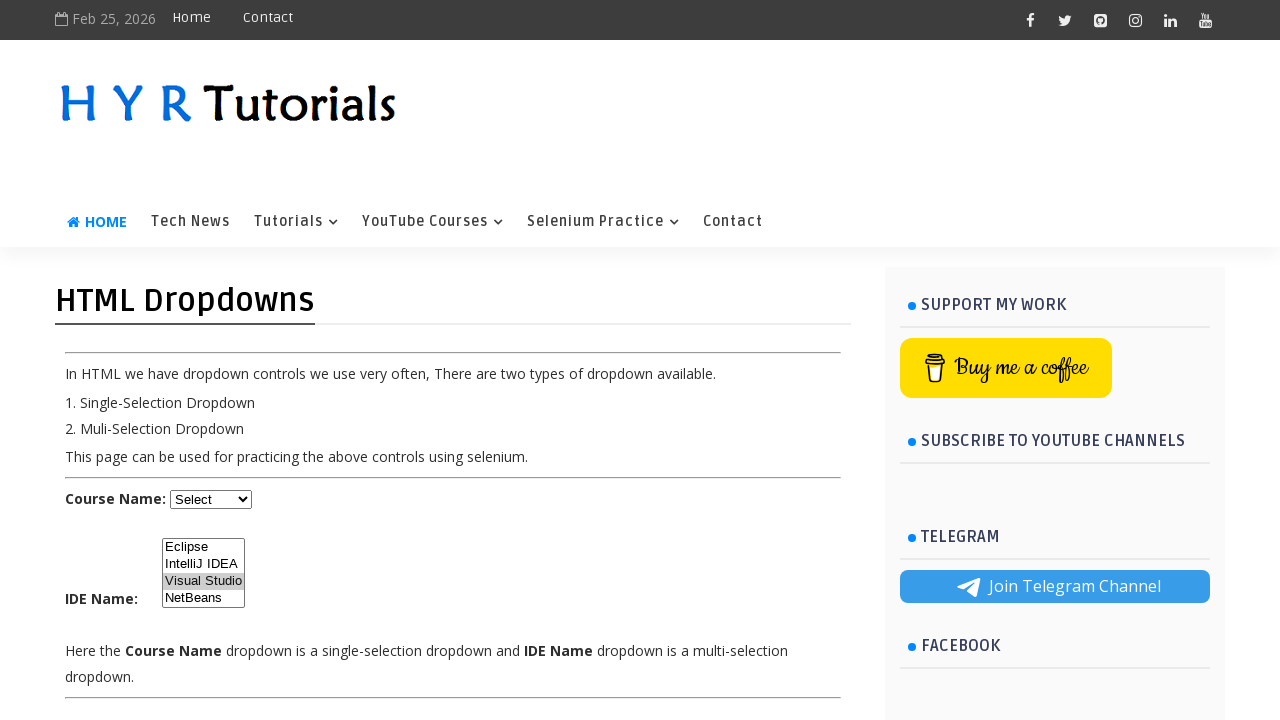

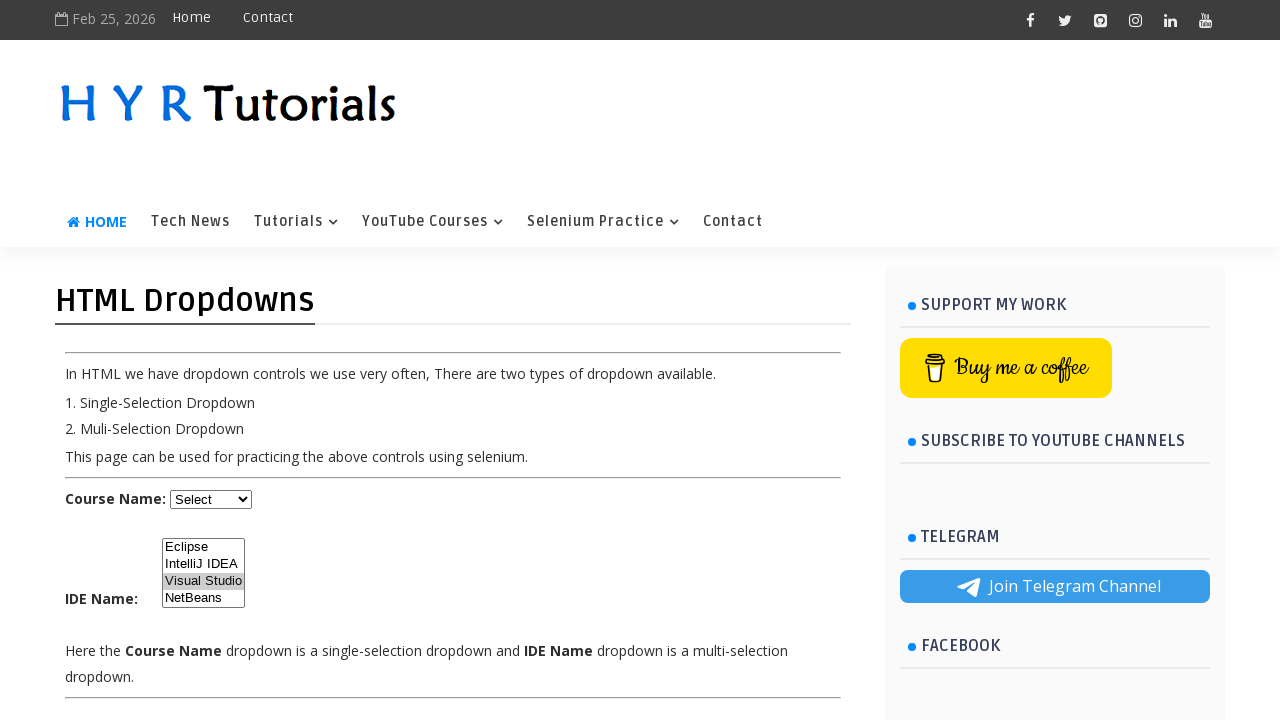